Navigates to the MIS application and maximizes the browser window

Starting URL: https://qa.baps.dev/mis

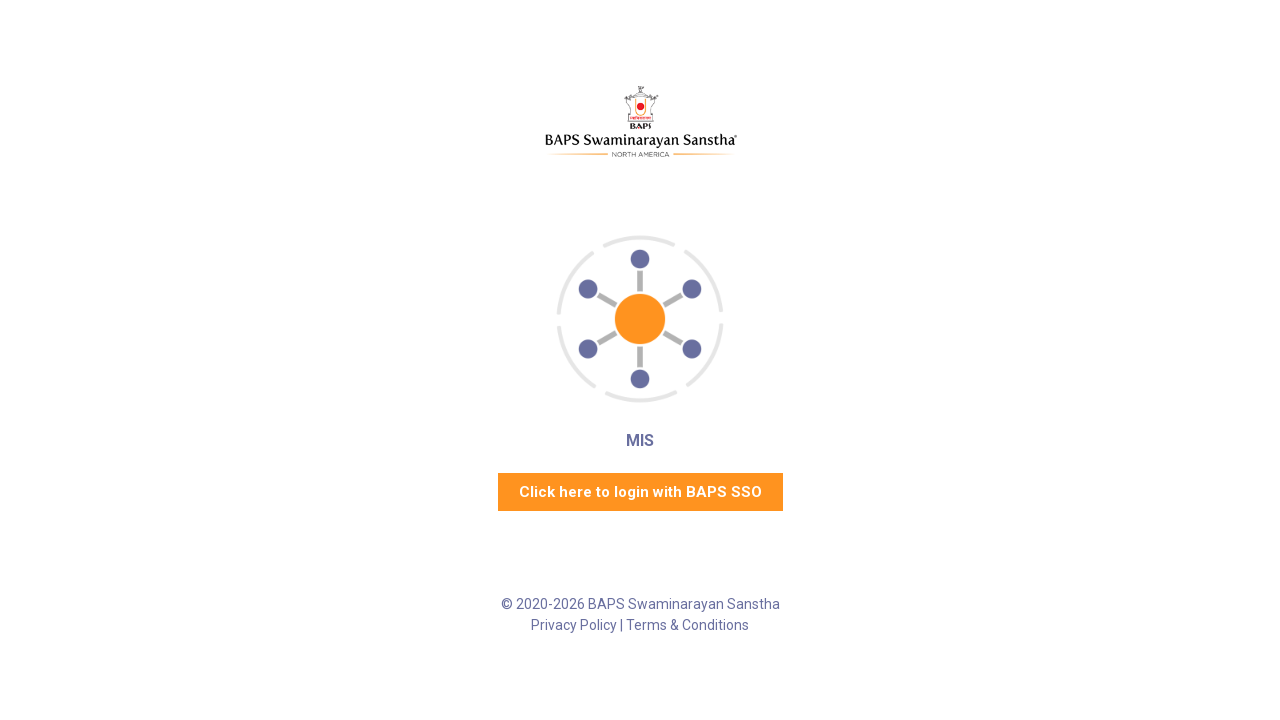

Navigated to MIS application at https://qa.baps.dev/mis
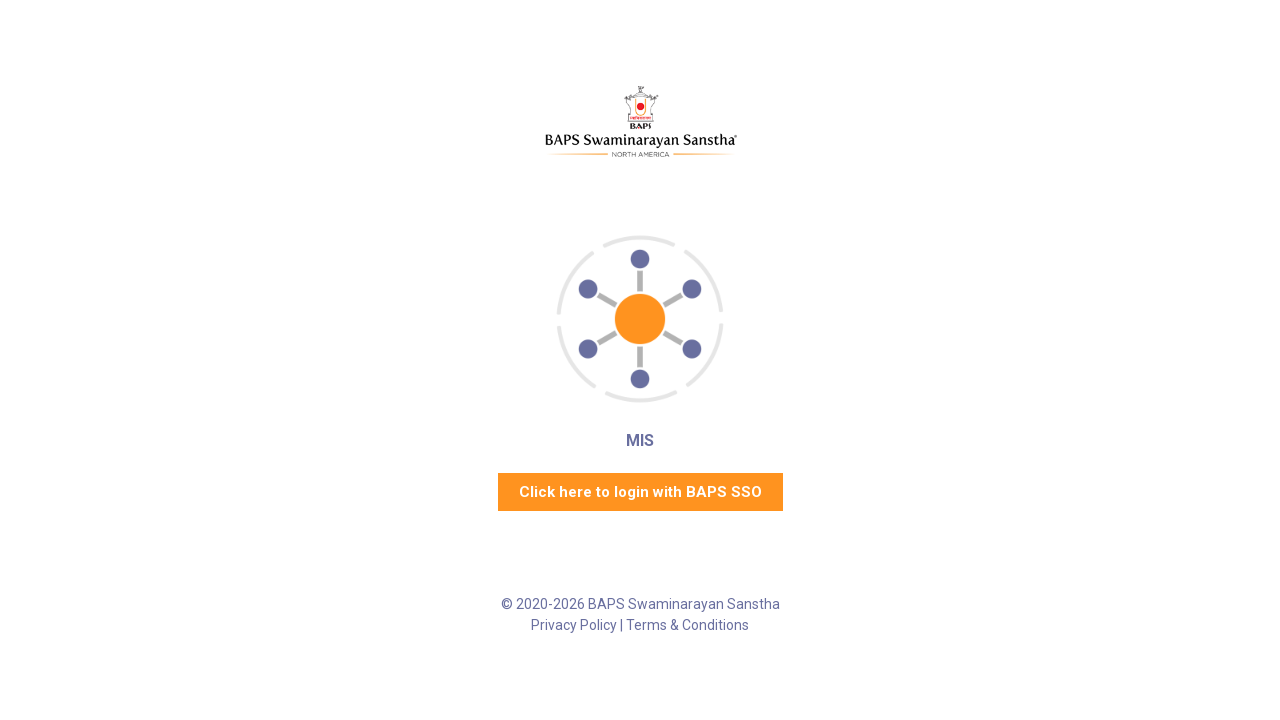

Maximized browser window to 1920x1080
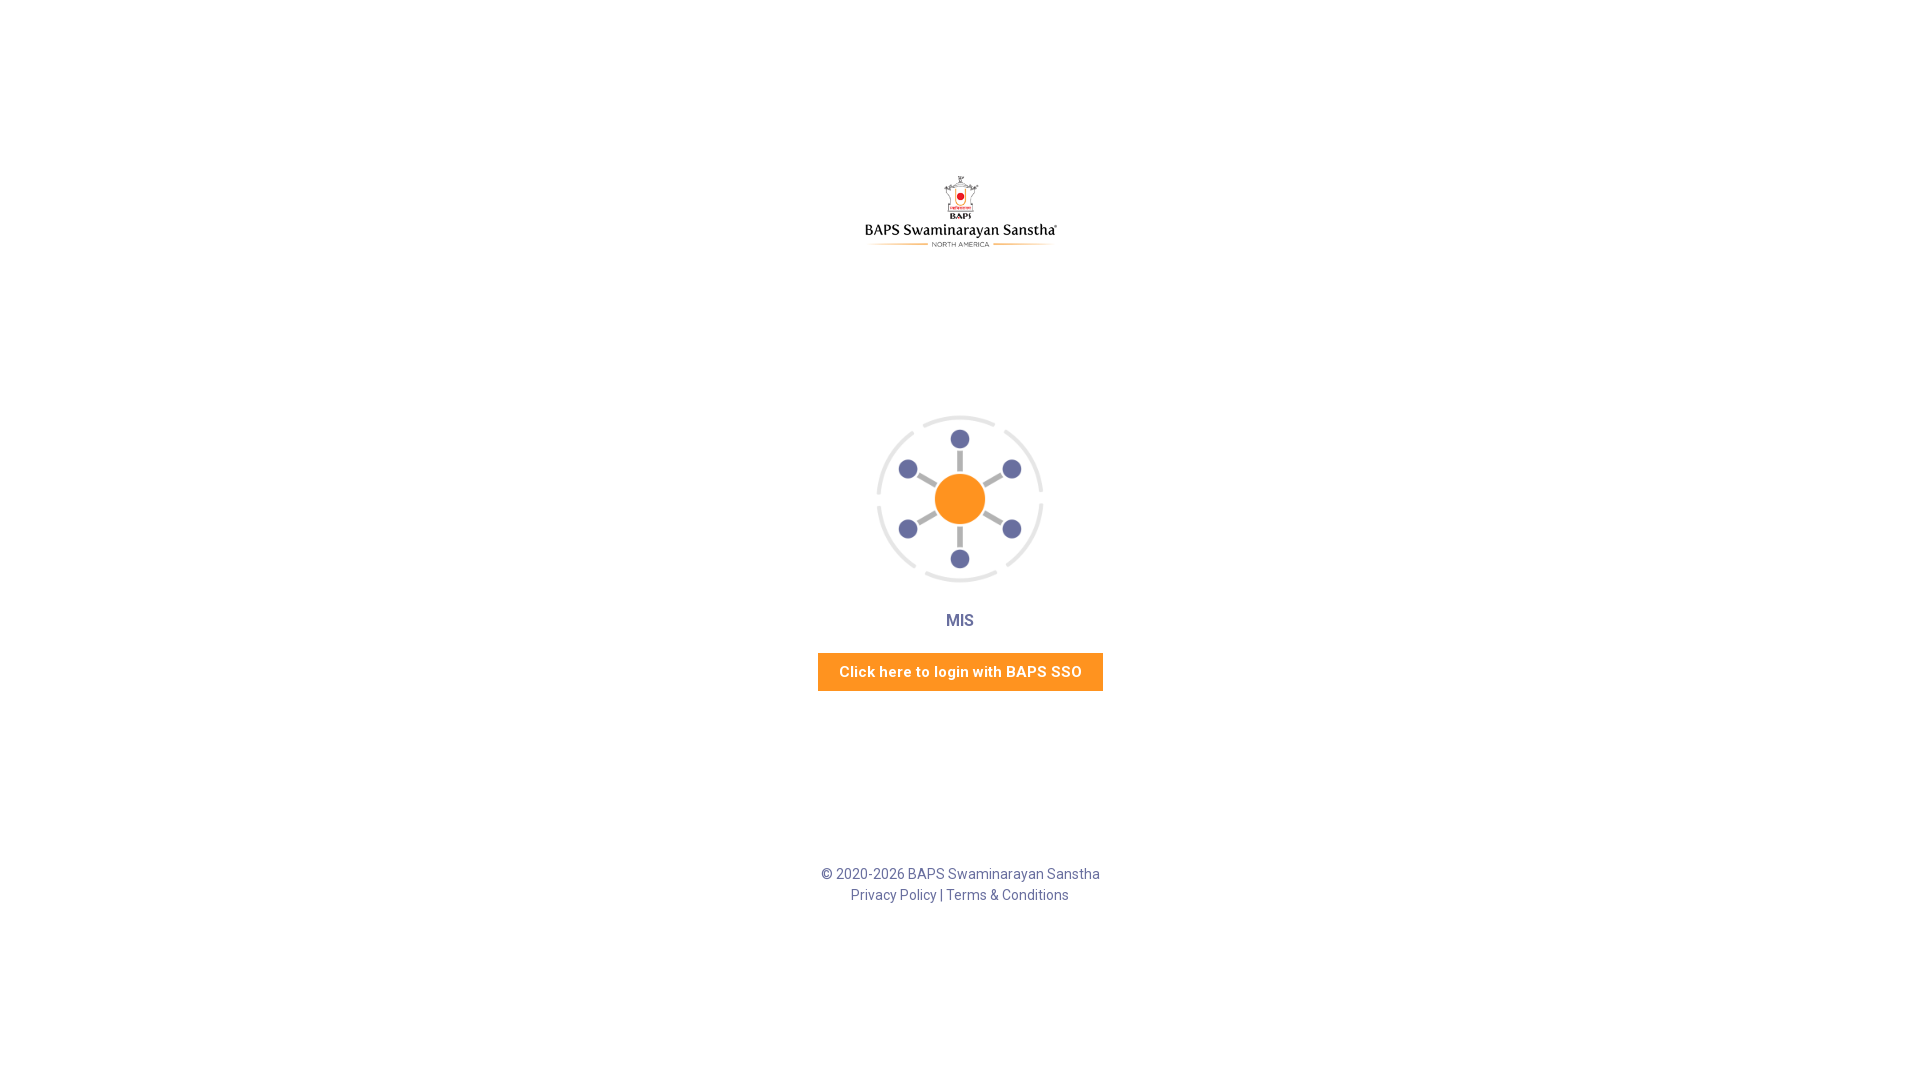

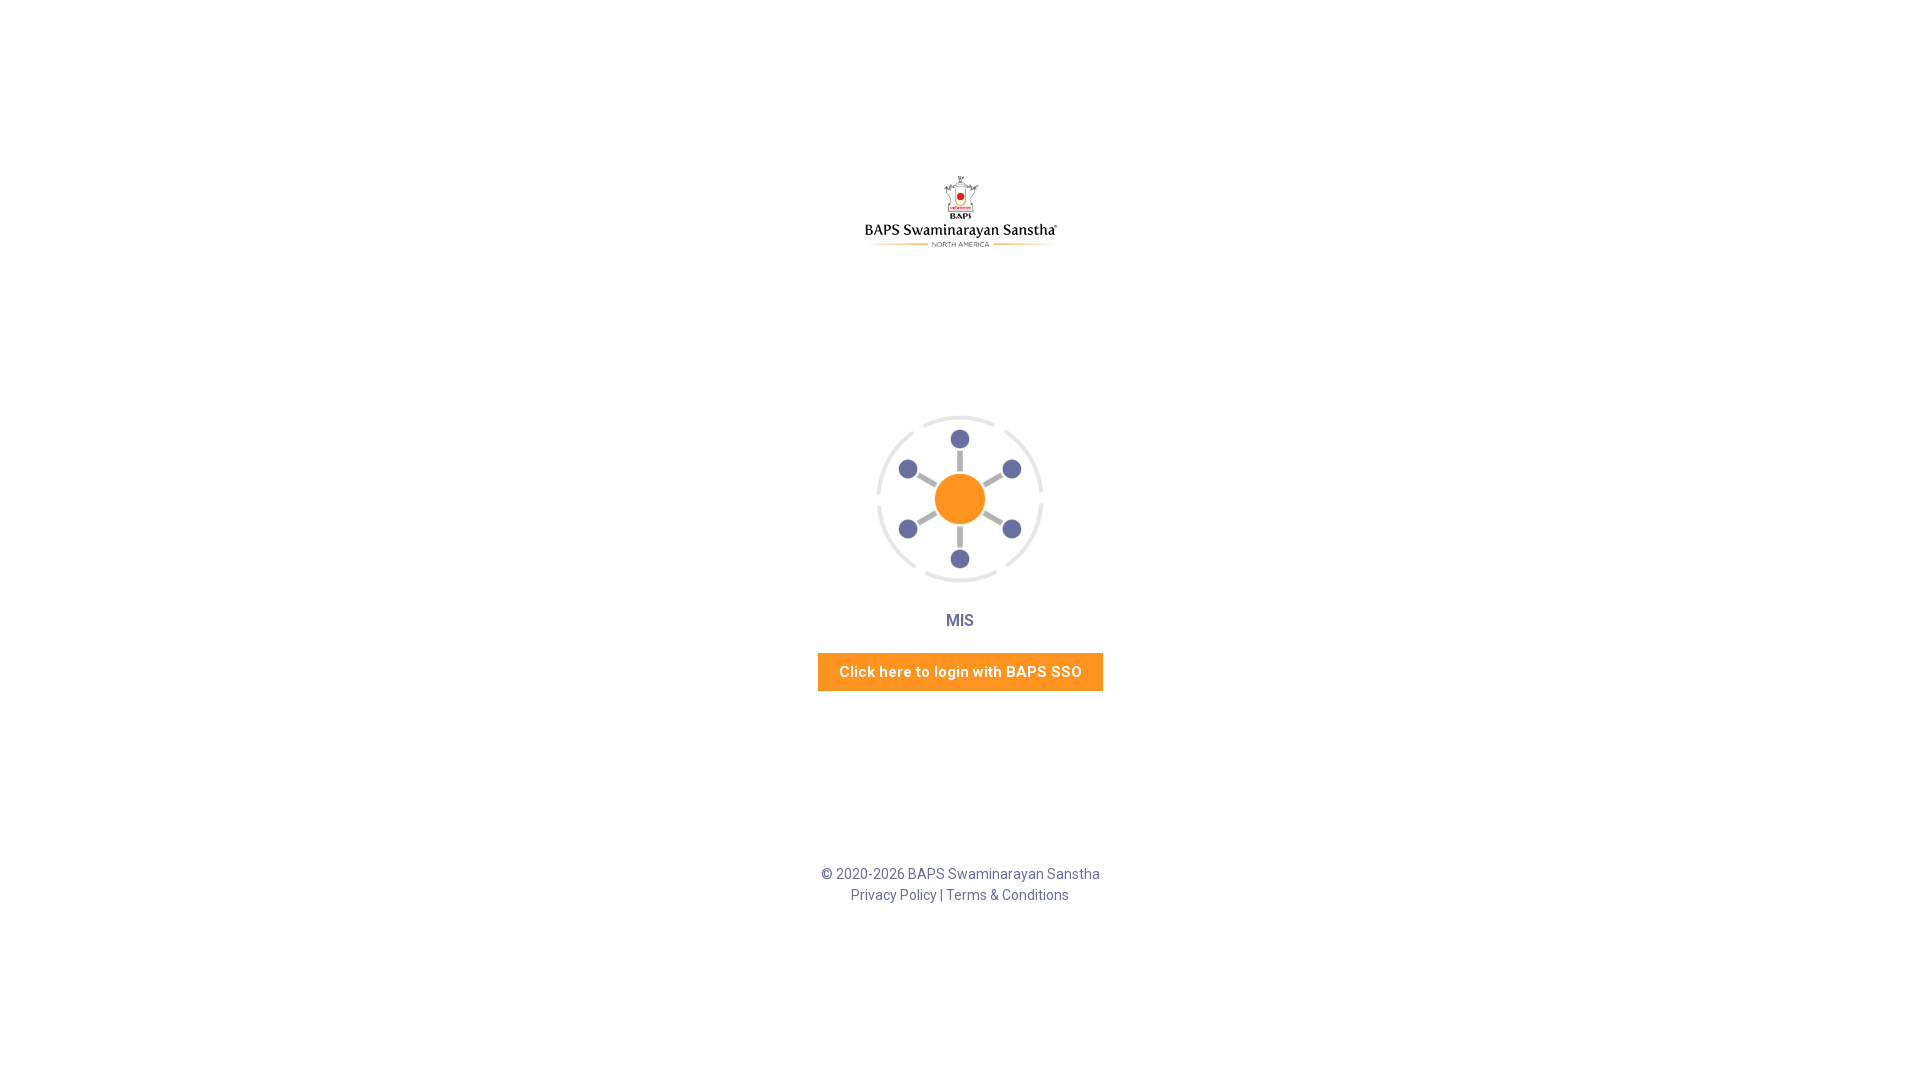